Tests drag and drop functionality by dragging element A to element B and verifying the swap

Starting URL: https://the-internet.herokuapp.com

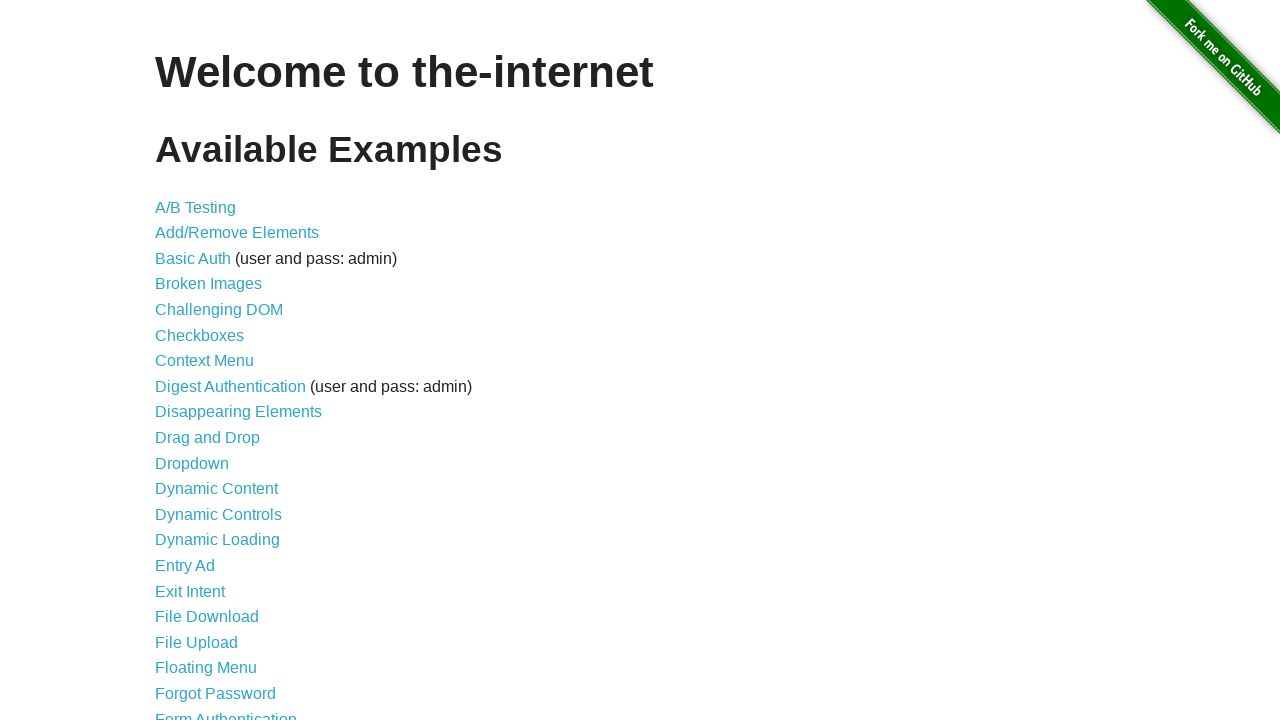

Clicked on Drag and Drop link at (208, 438) on [href="/drag_and_drop"]
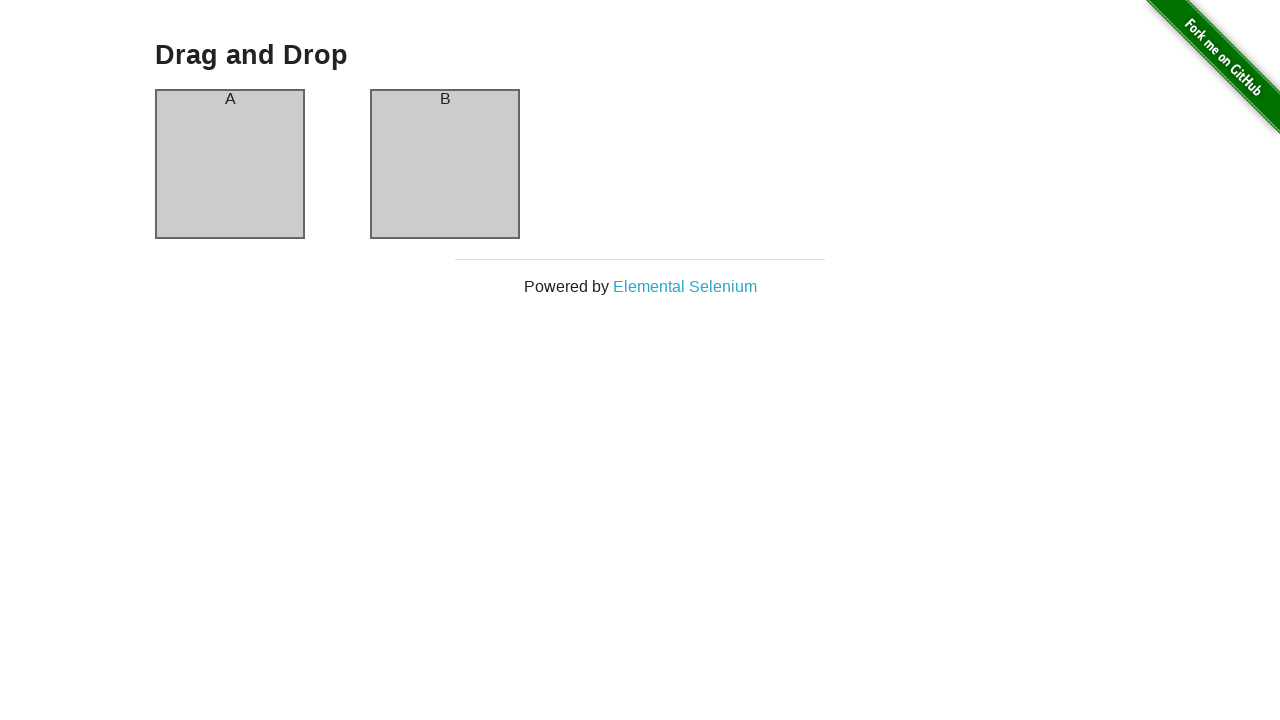

Dragged column A to column B at (445, 164)
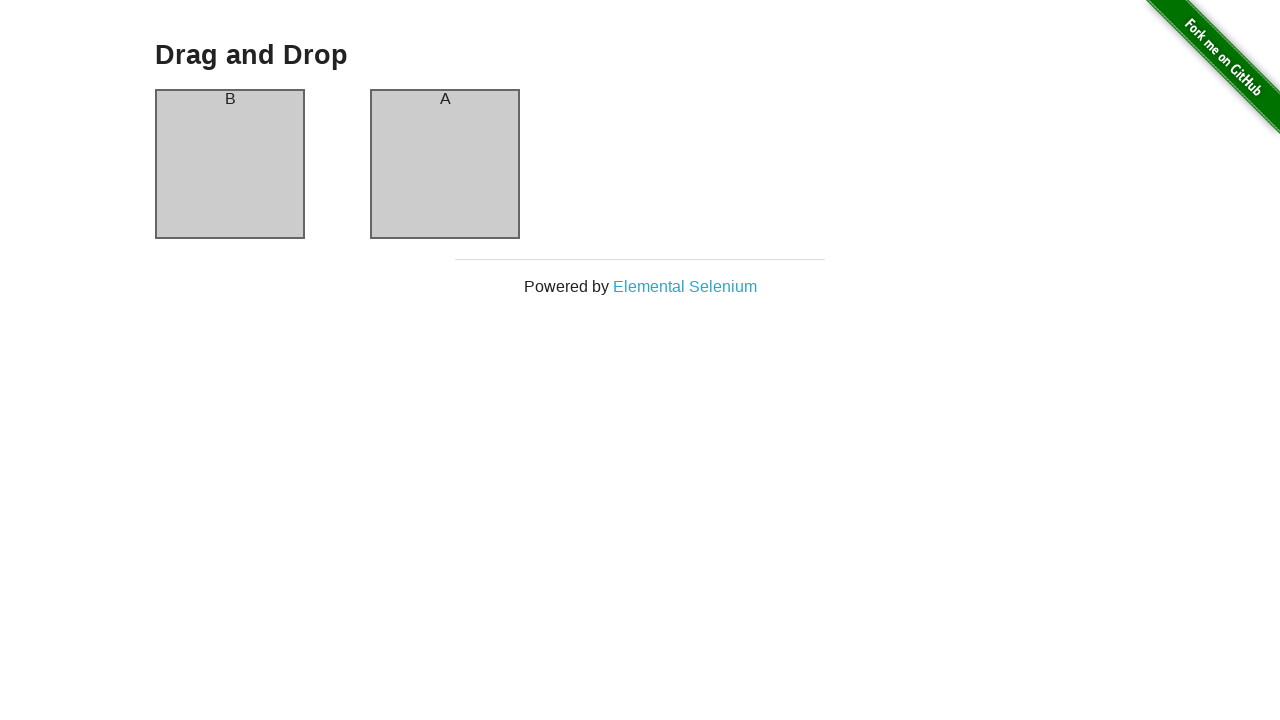

Waited 500ms for drag operation to complete
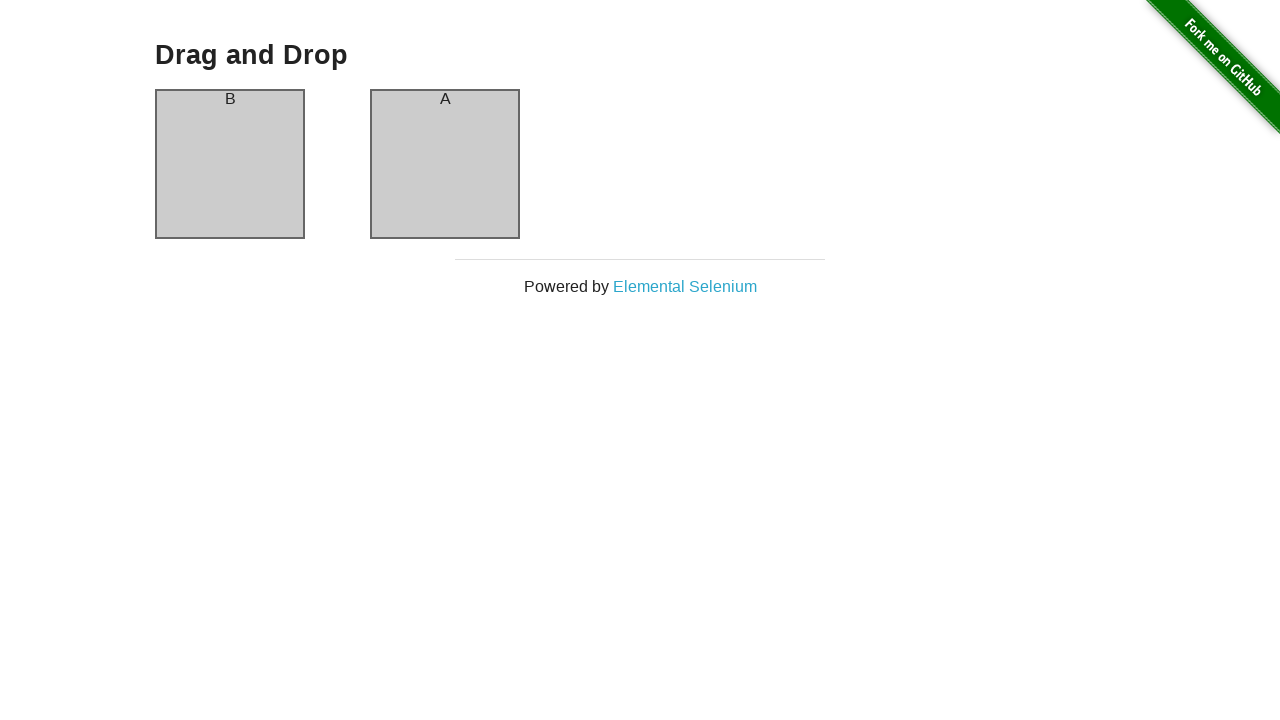

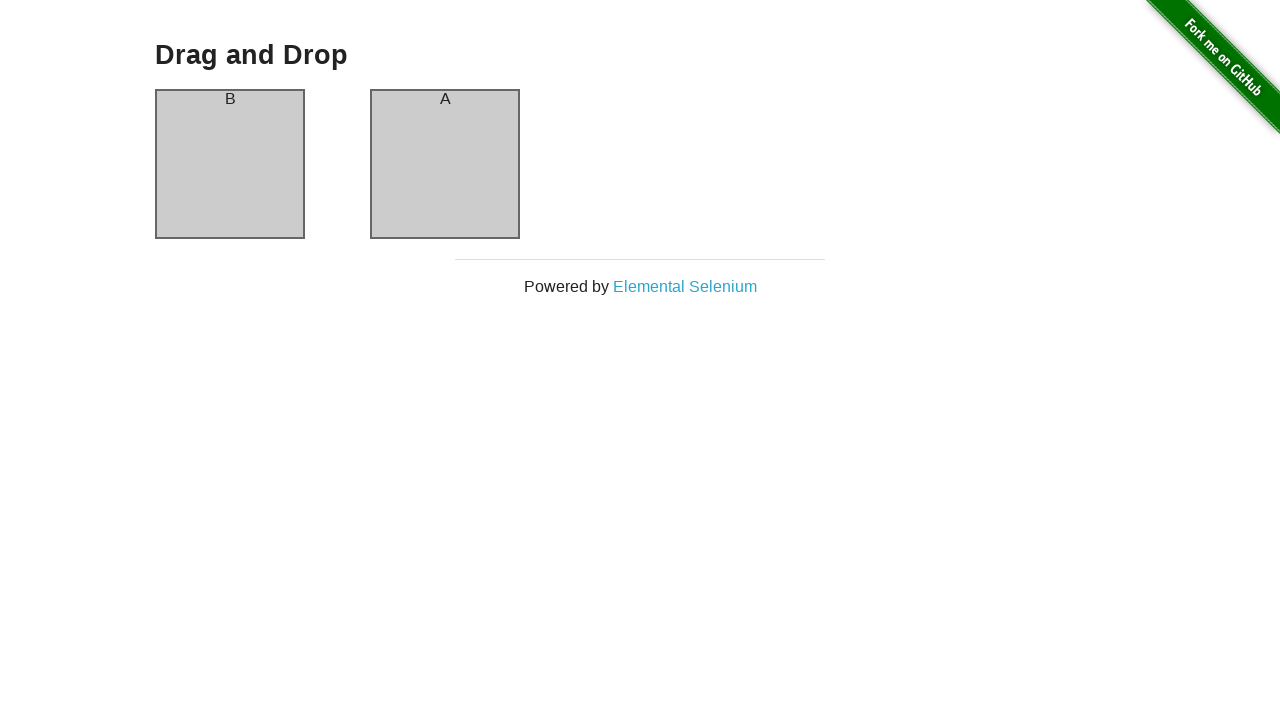